Tests clicking a button identified by its CSS class attribute on the UI Testing Playground's class attribute challenge page. The test finds a button with the 'btn-primary' class and clicks it.

Starting URL: http://uitestingplayground.com/classattr

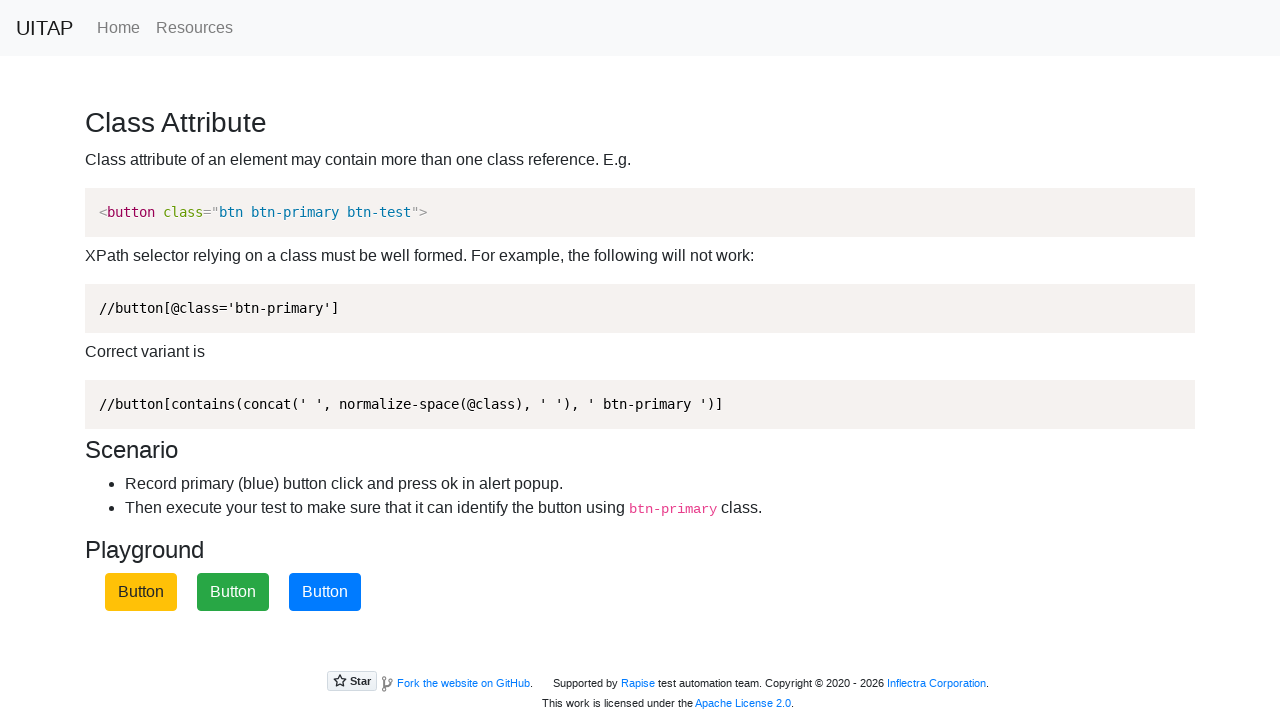

Located button with 'btn-primary' class using XPath
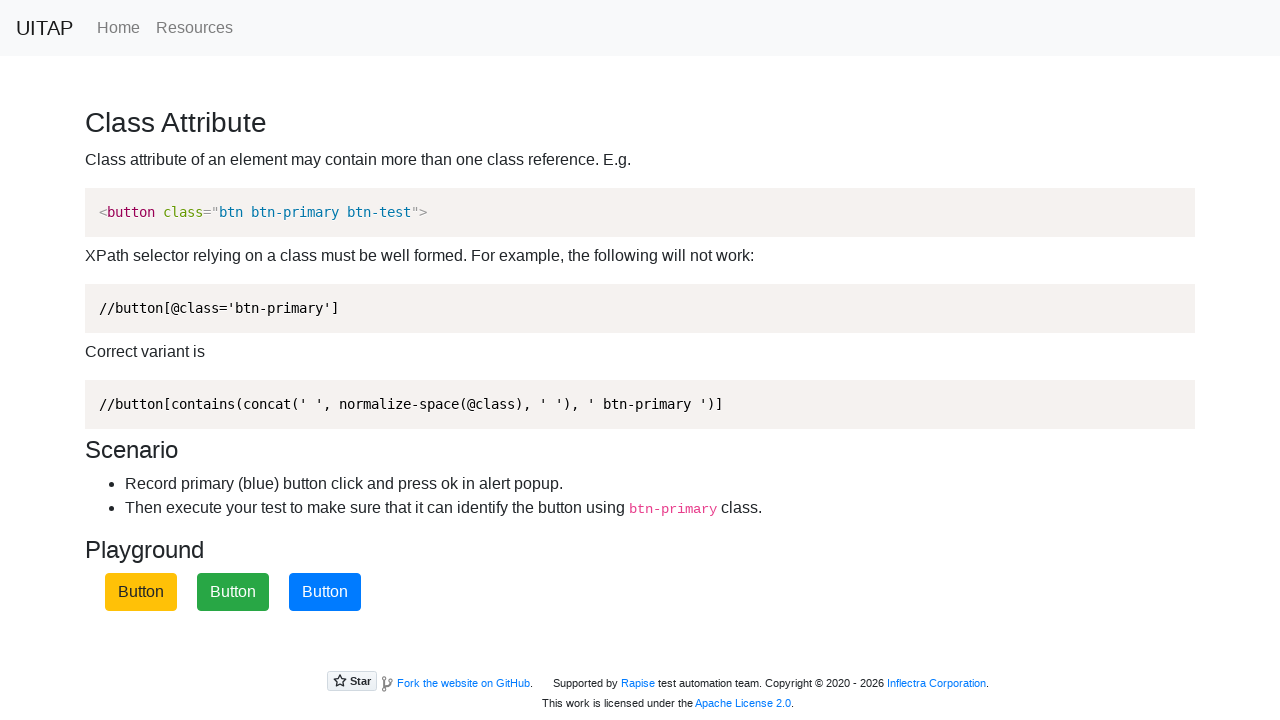

Waited for button with 'btn-primary' class to become visible
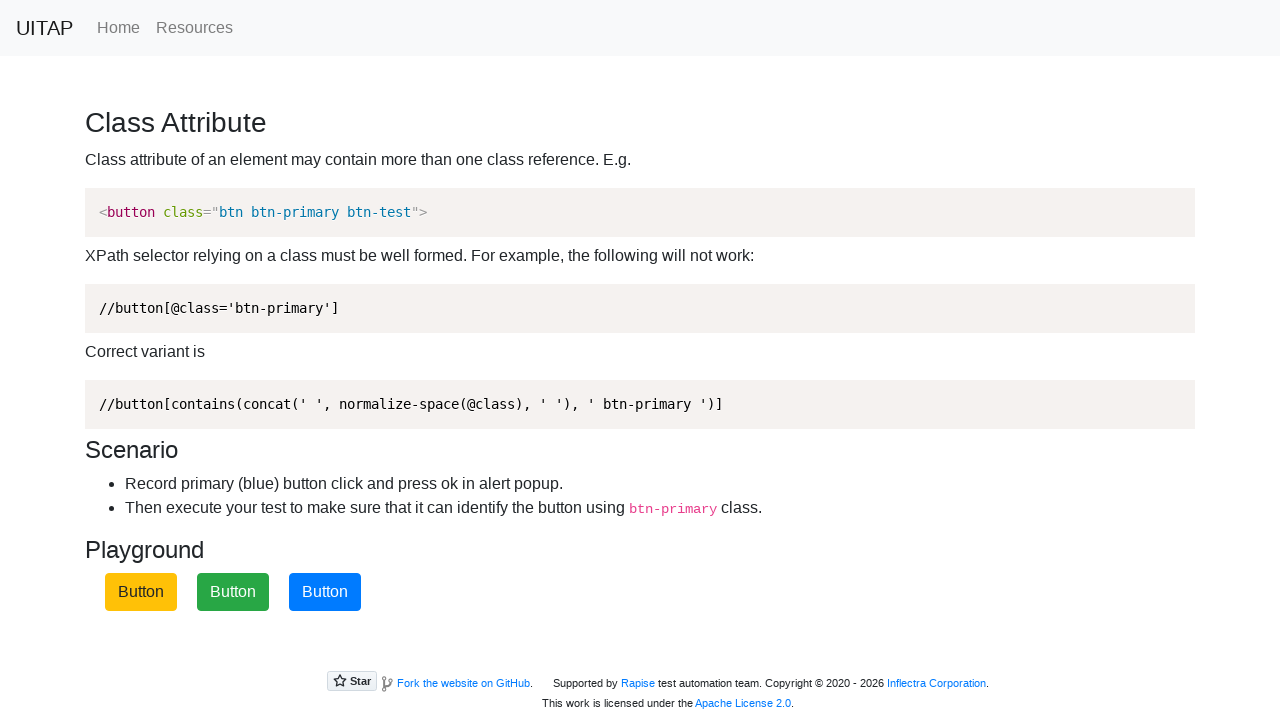

Clicked the button with 'btn-primary' class at (325, 592) on xpath=//button[contains(concat(' ', normalize-space(@class), ' '), ' btn-primary
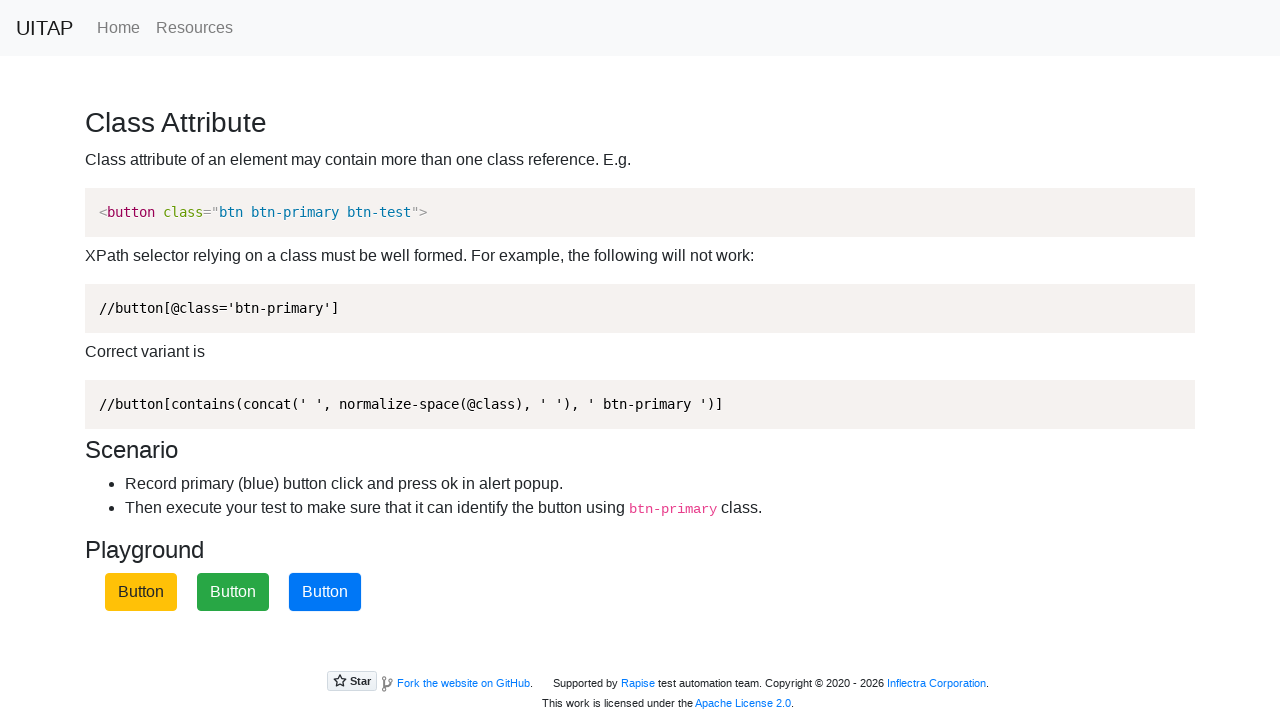

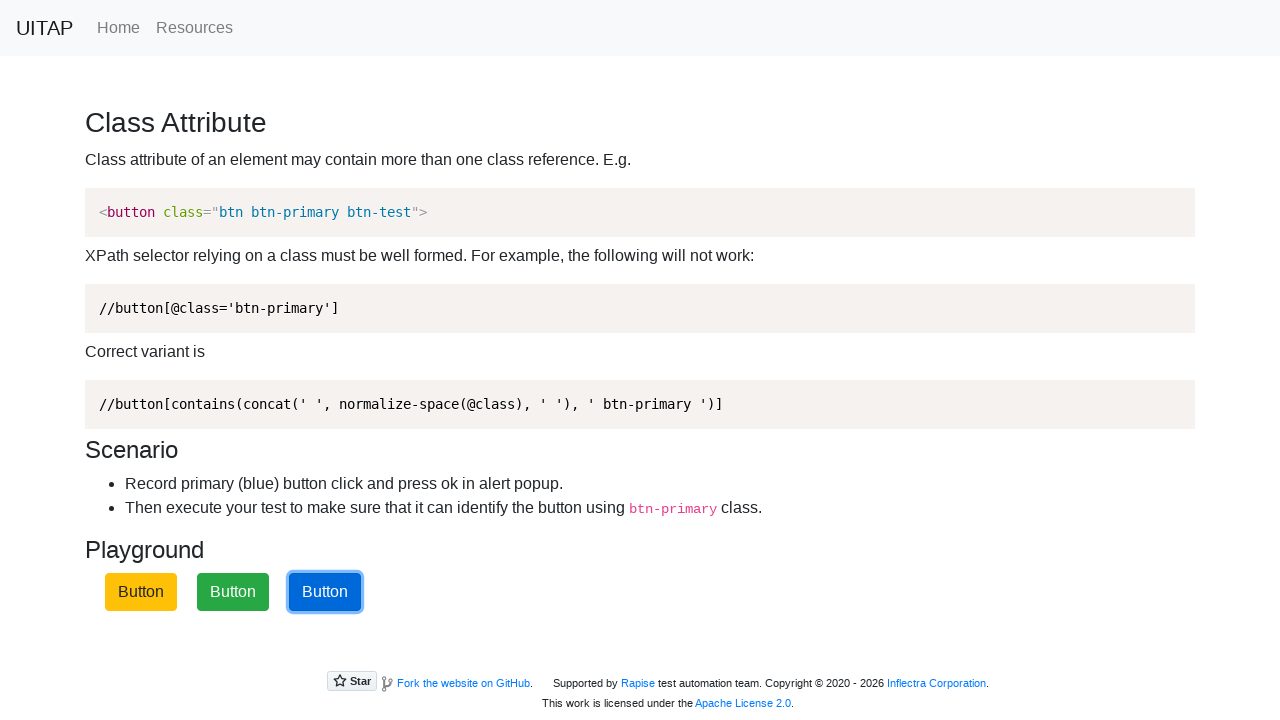